Tests that the All filter displays all todo items regardless of completion status

Starting URL: https://demo.playwright.dev/todomvc

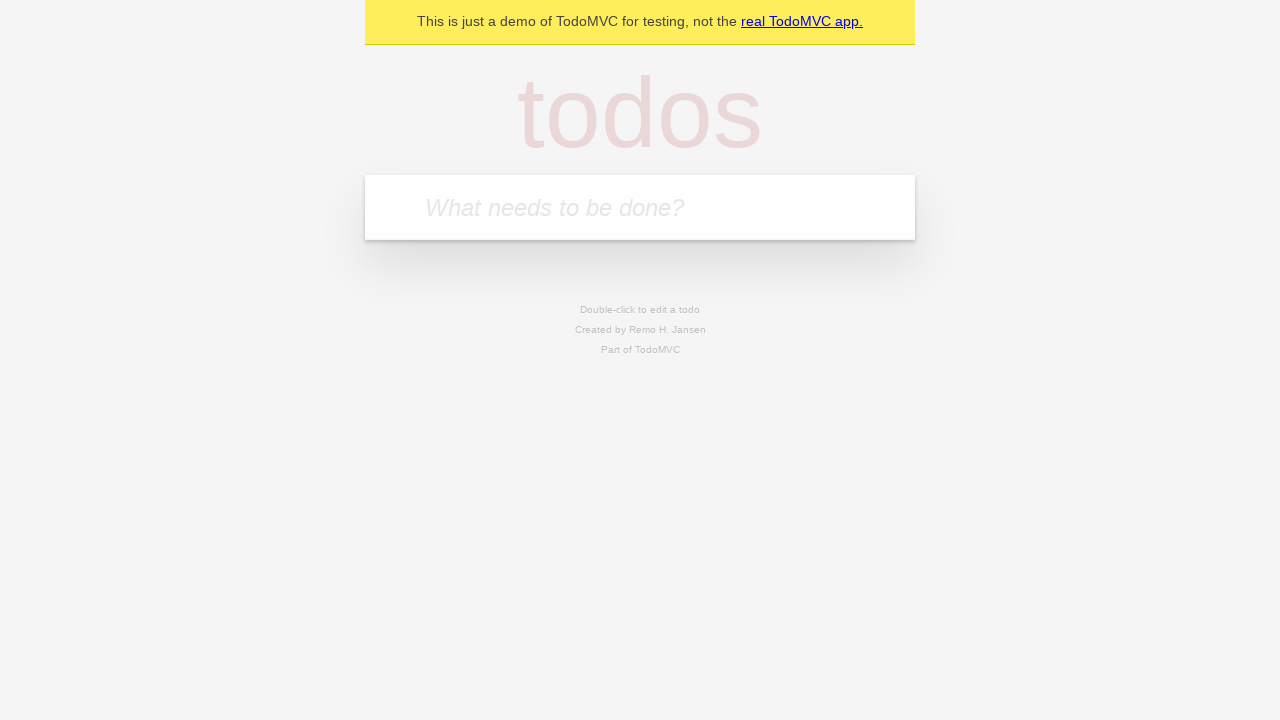

Filled todo input with 'buy some cheese' on internal:attr=[placeholder="What needs to be done?"i]
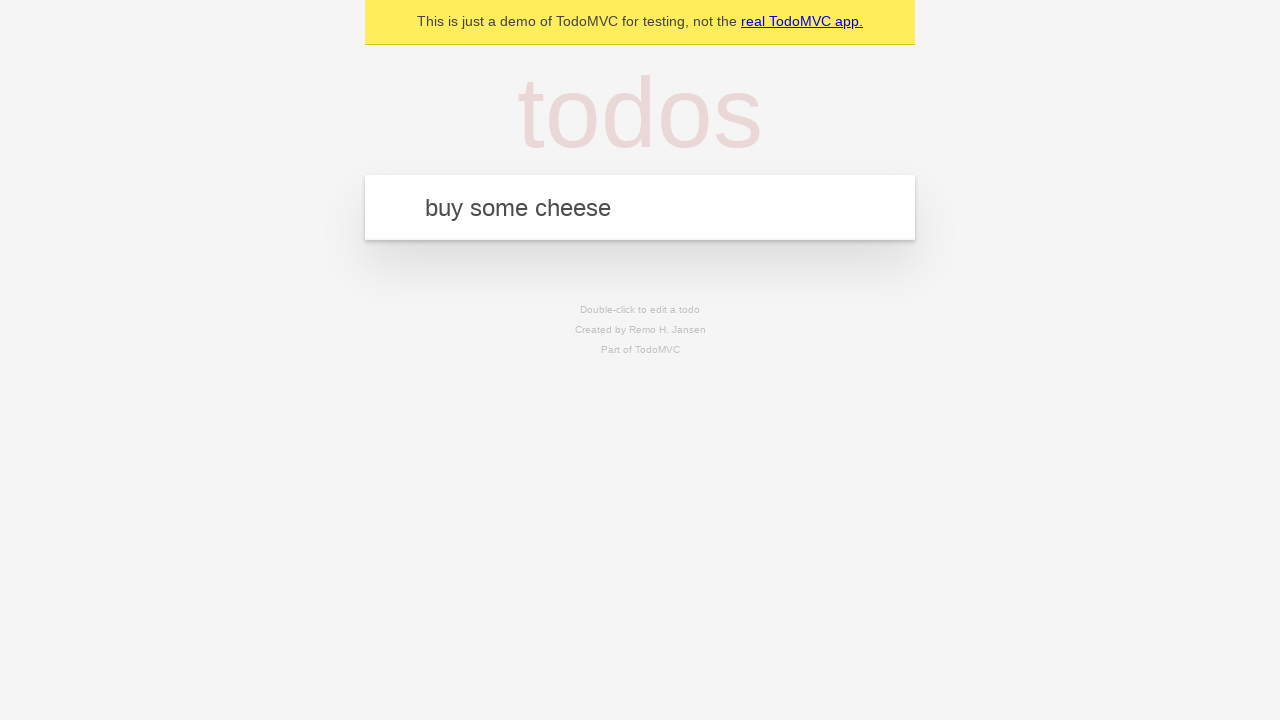

Pressed Enter to create first todo on internal:attr=[placeholder="What needs to be done?"i]
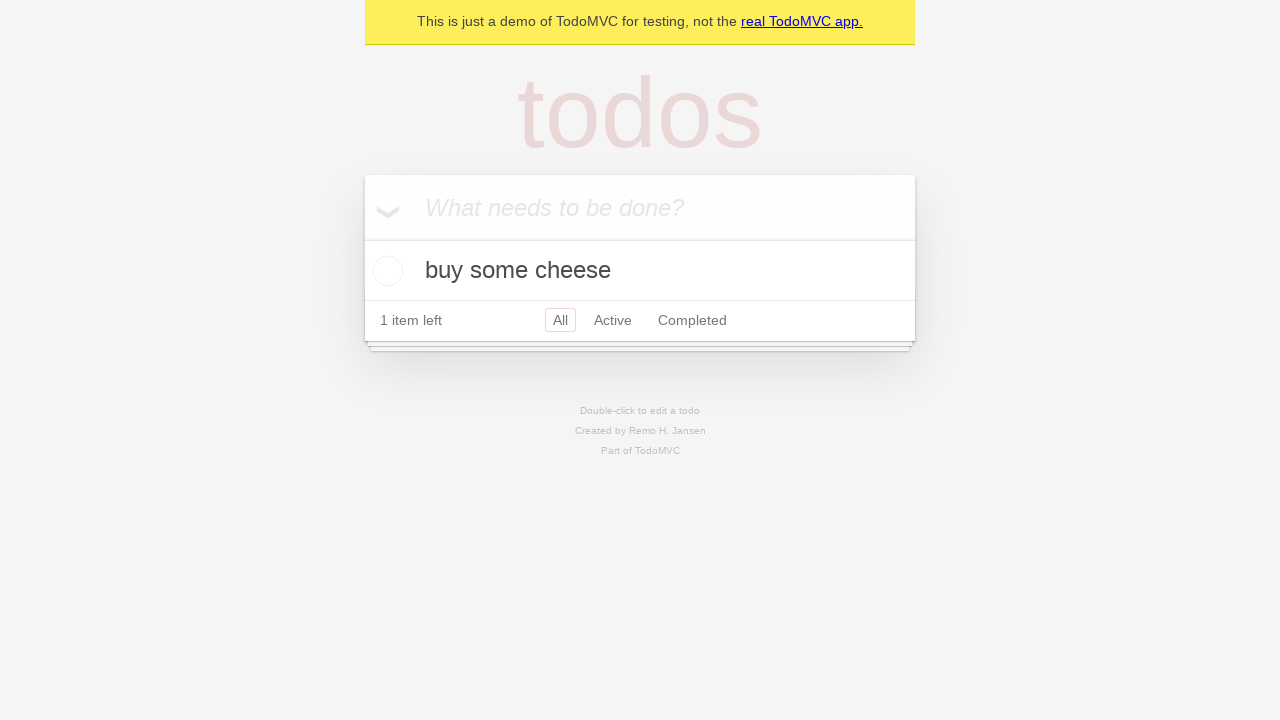

Filled todo input with 'feed the cat' on internal:attr=[placeholder="What needs to be done?"i]
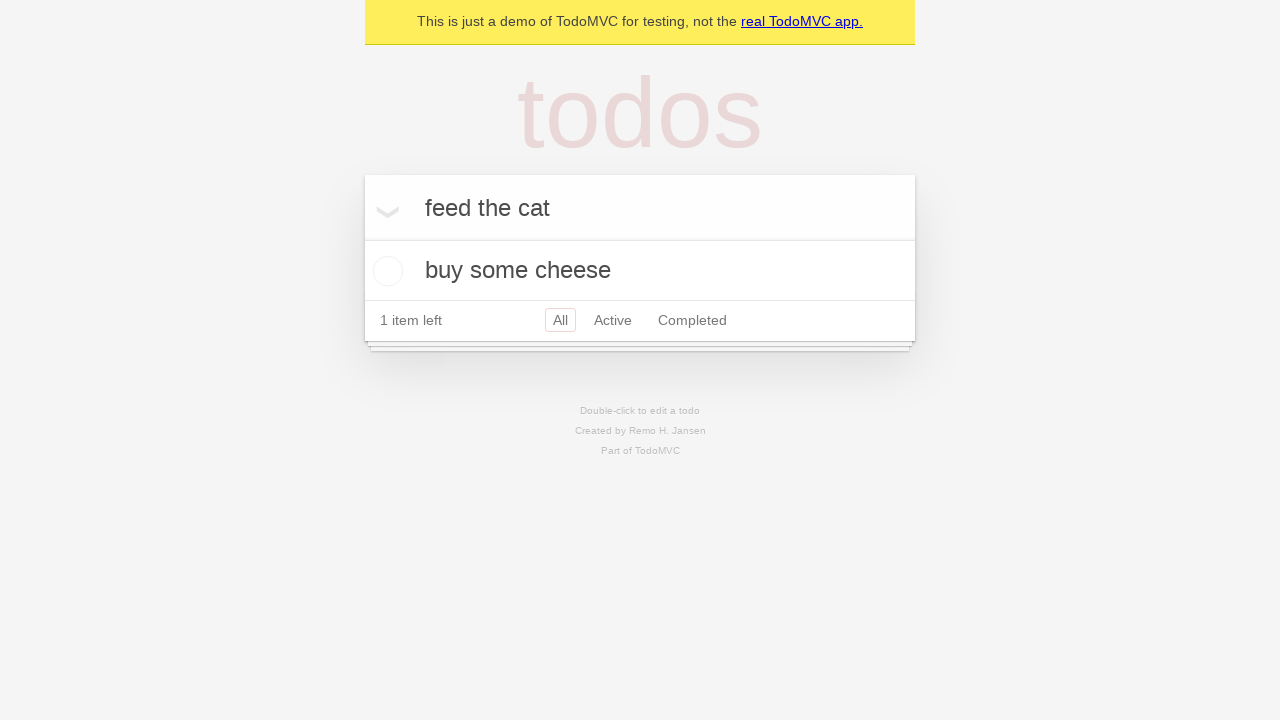

Pressed Enter to create second todo on internal:attr=[placeholder="What needs to be done?"i]
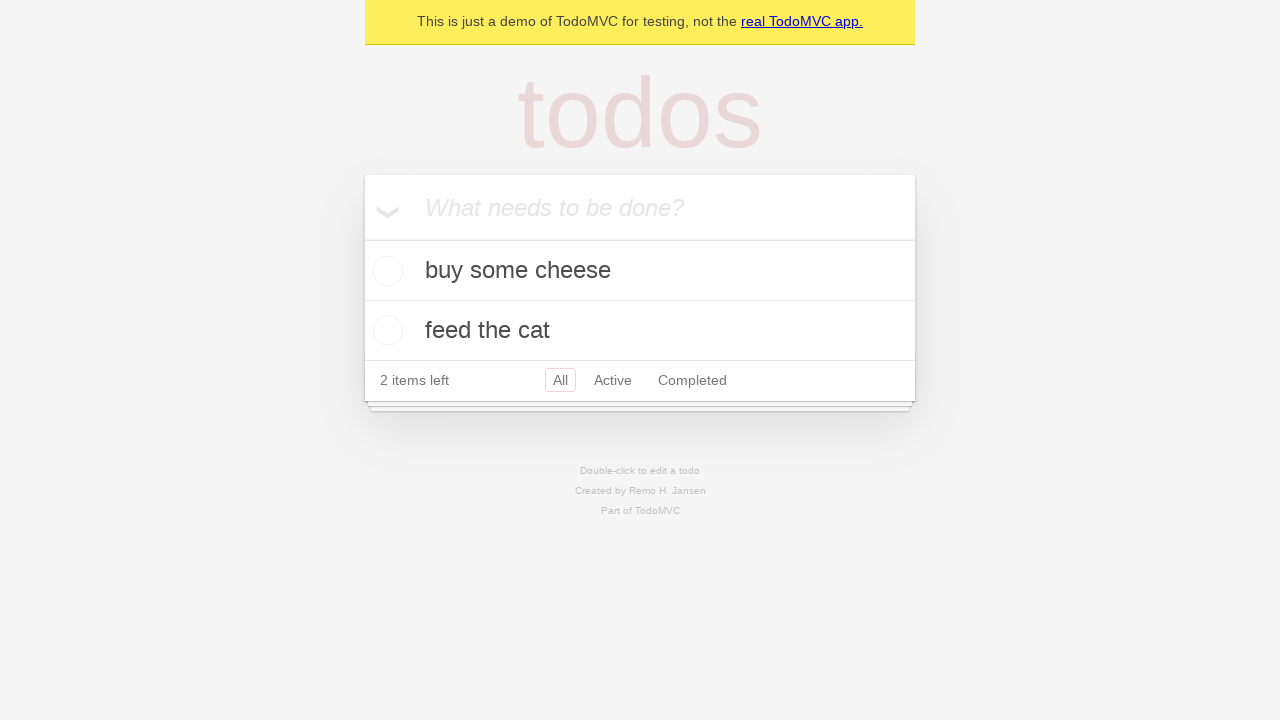

Filled todo input with 'book a doctors appointment' on internal:attr=[placeholder="What needs to be done?"i]
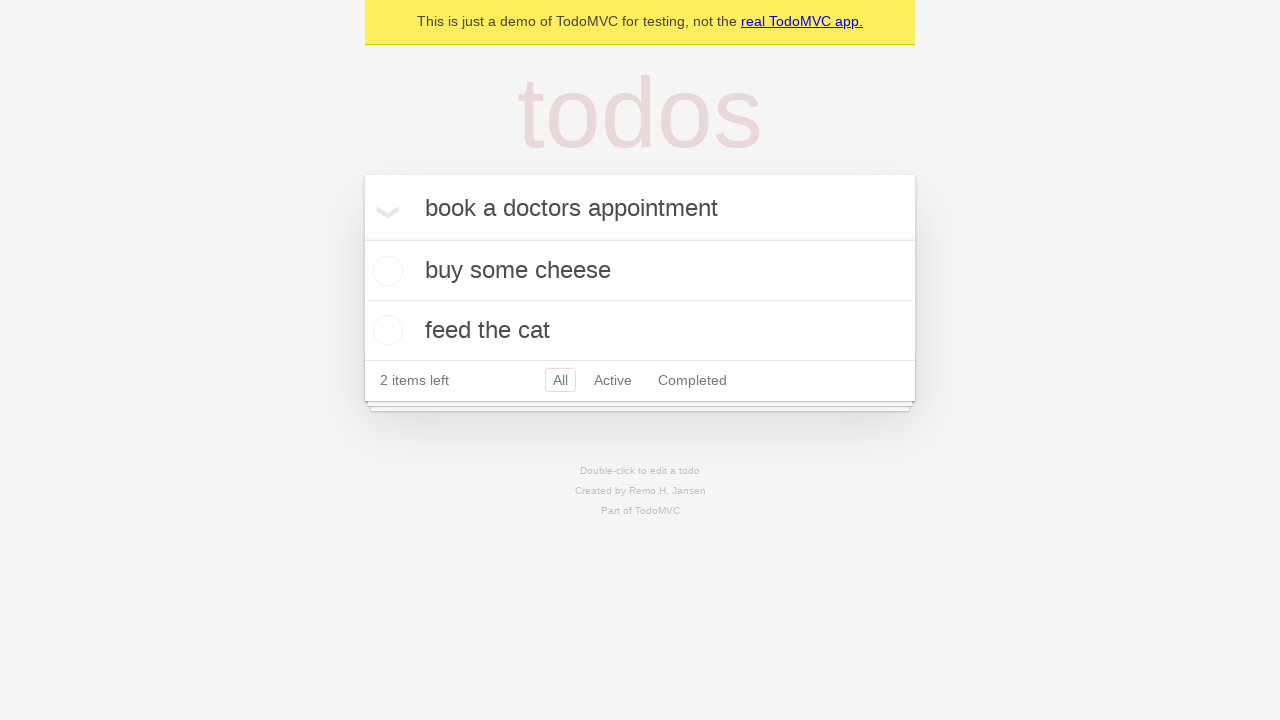

Pressed Enter to create third todo on internal:attr=[placeholder="What needs to be done?"i]
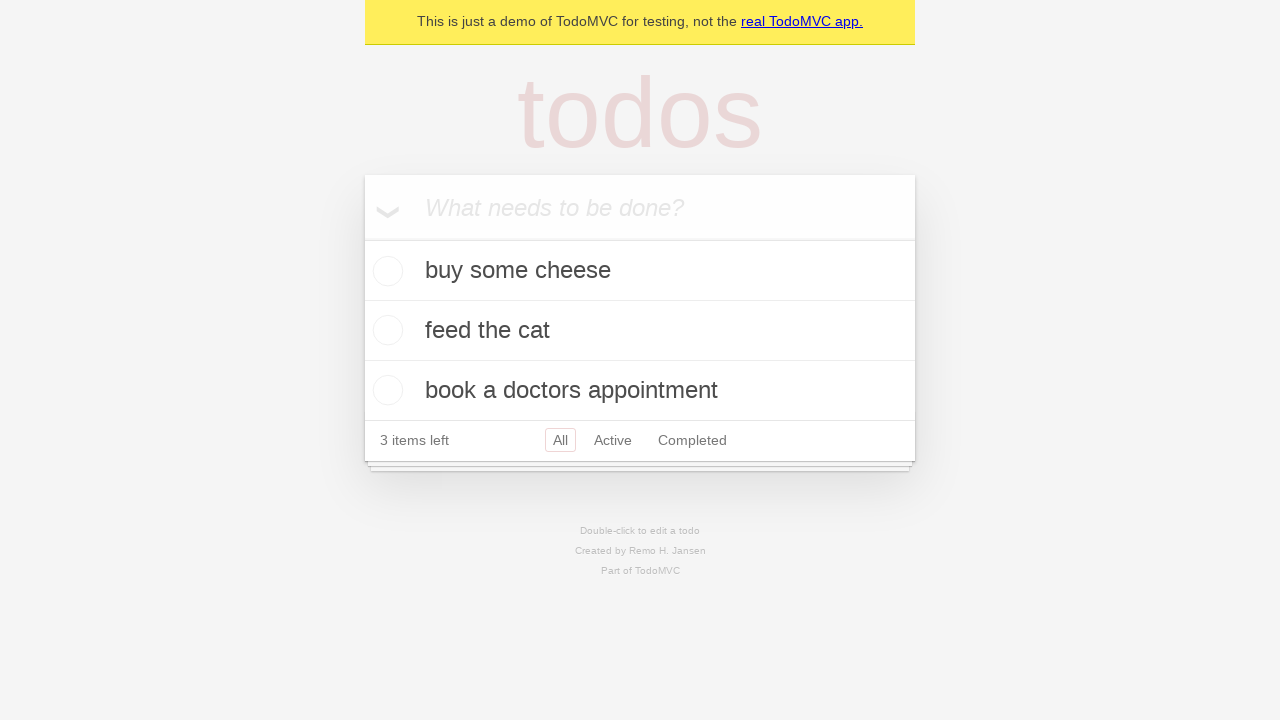

Checked the checkbox for the second todo item at (385, 330) on internal:testid=[data-testid="todo-item"s] >> nth=1 >> internal:role=checkbox
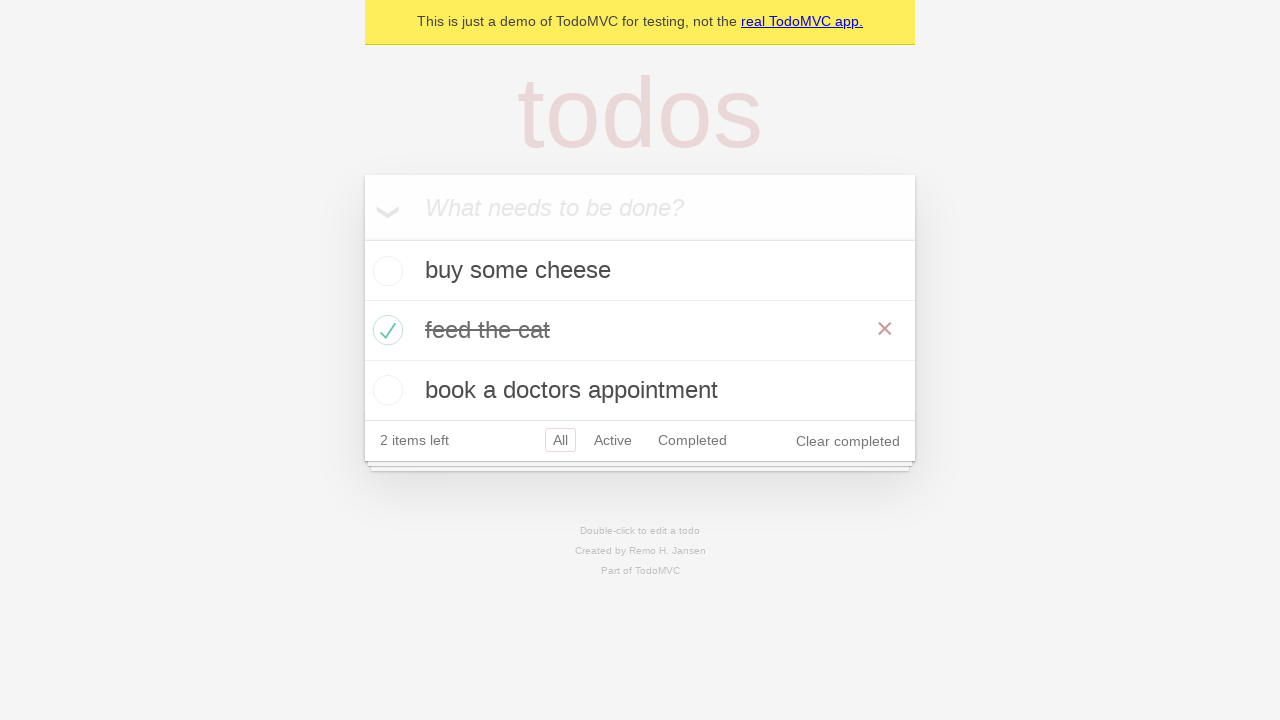

Clicked 'Active' filter link at (613, 440) on internal:role=link[name="Active"i]
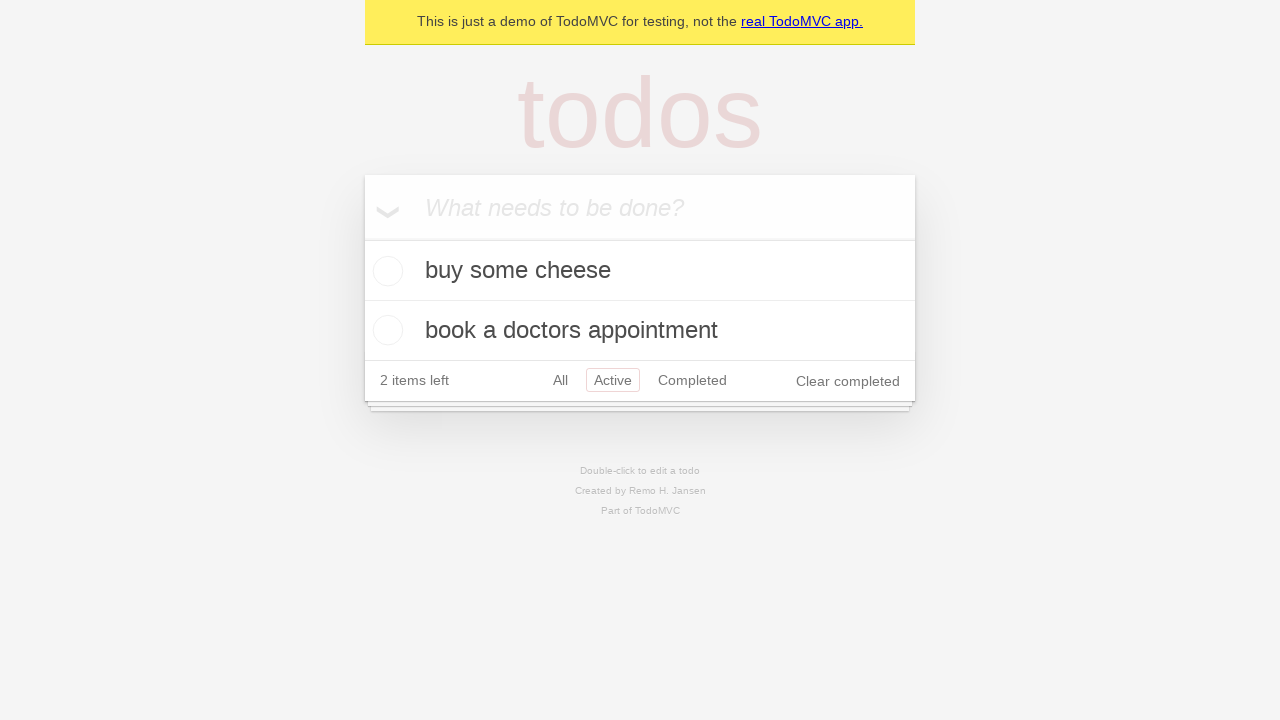

Clicked 'Completed' filter link at (692, 380) on internal:role=link[name="Completed"i]
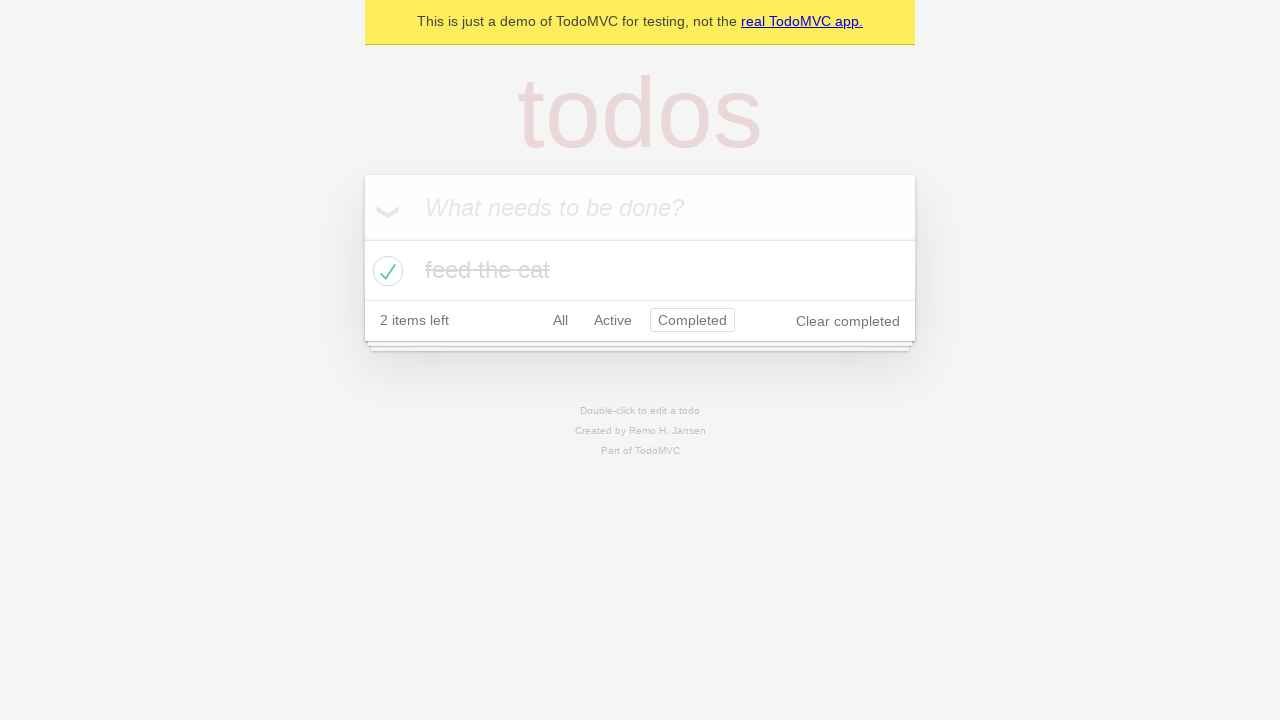

Clicked 'All' filter link at (560, 320) on internal:role=link[name="All"i]
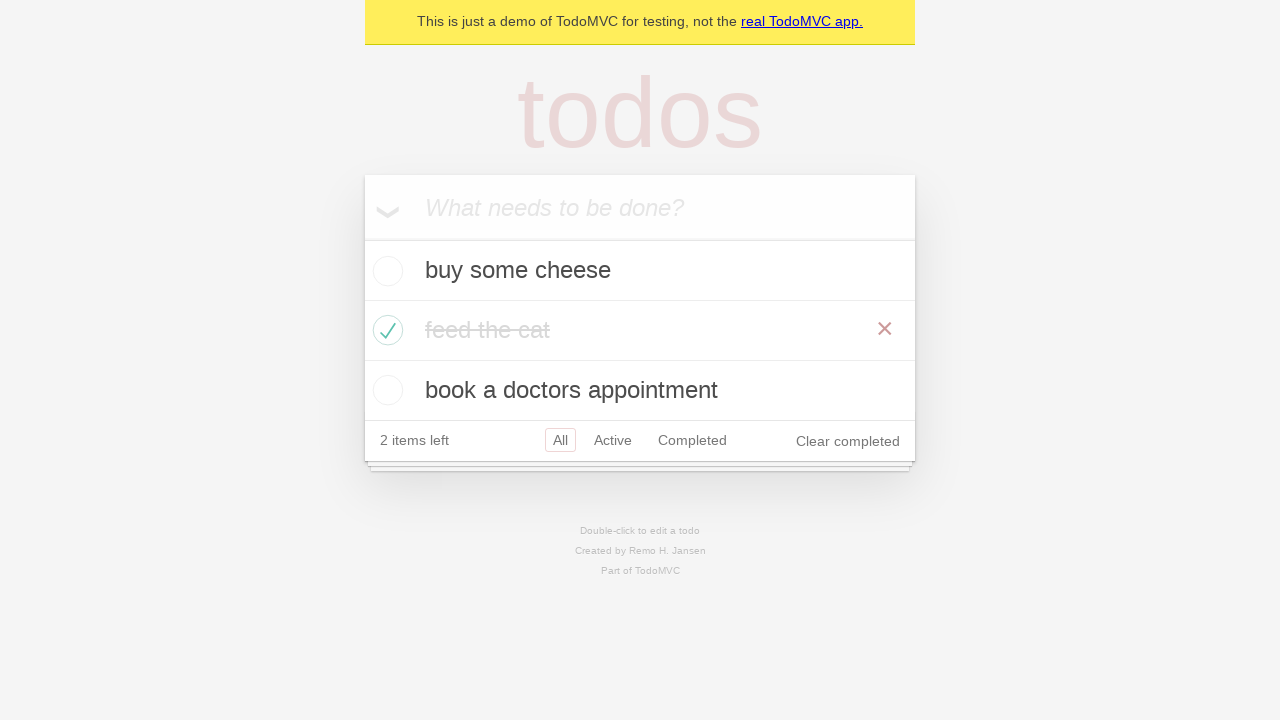

Verified that all 3 todo items are displayed
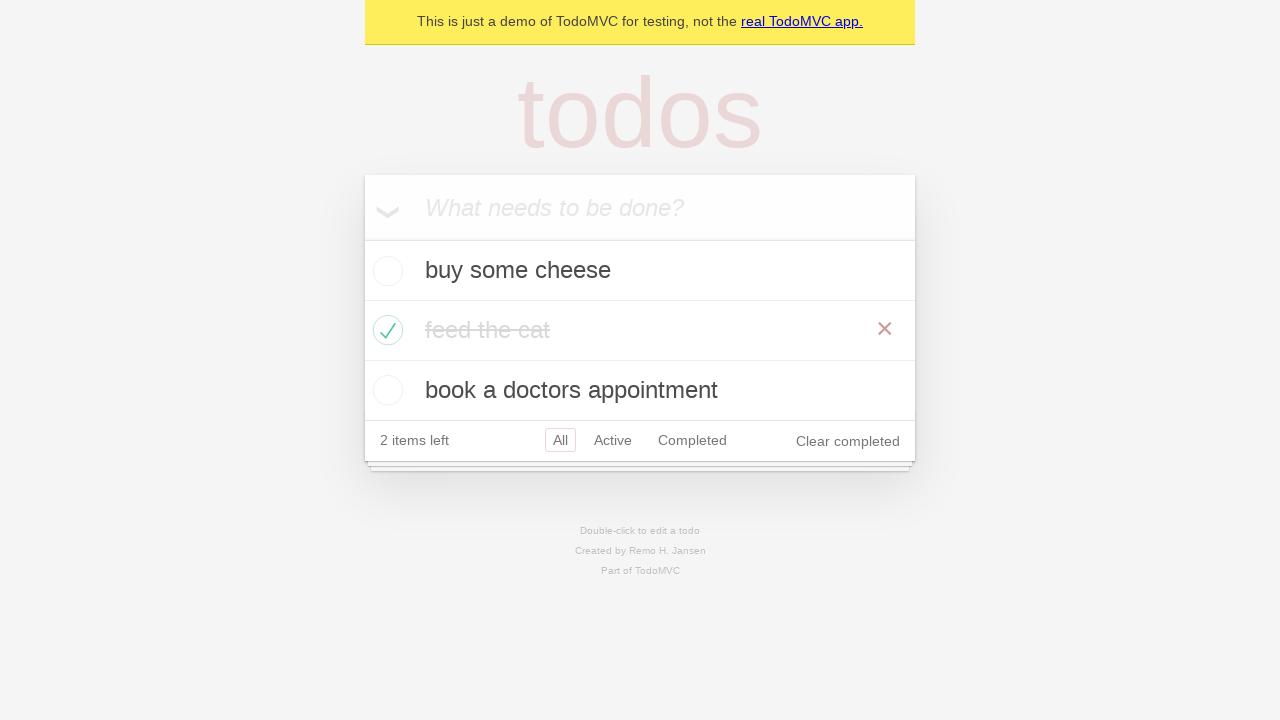

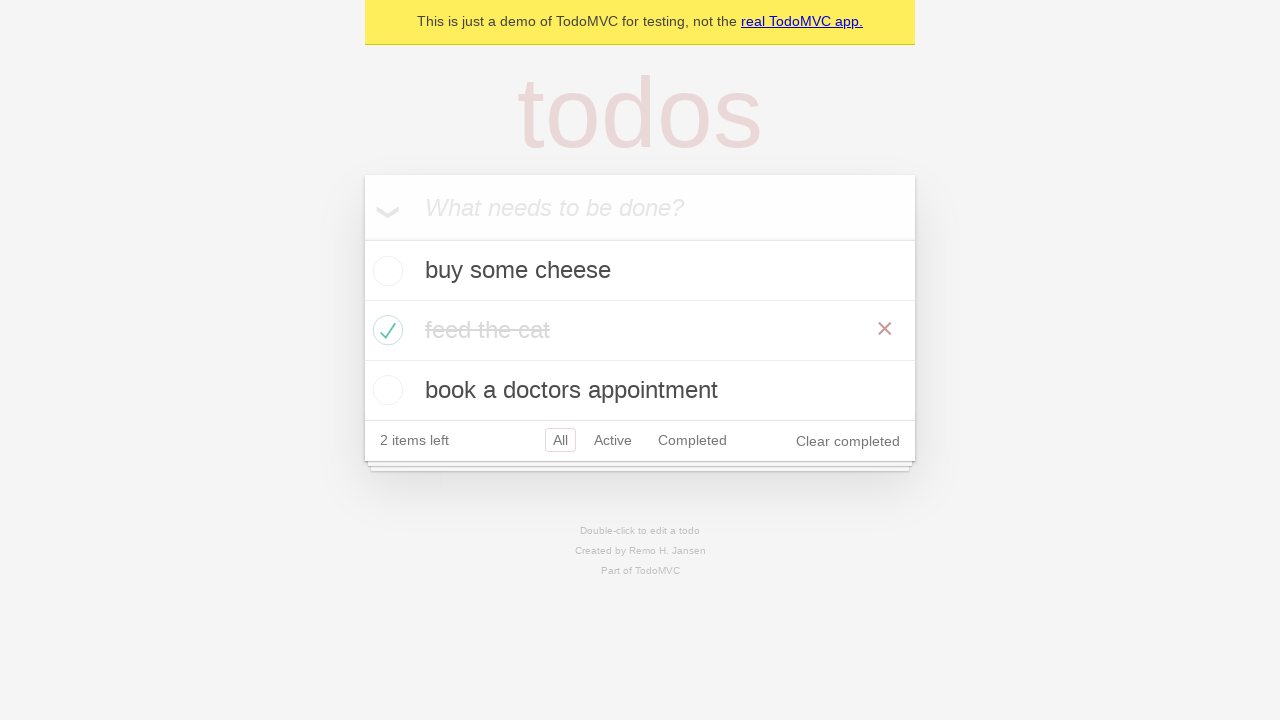